Tests window handling by clicking a link that opens a new window, extracting text from the child window, and using that text to fill a form field in the parent window

Starting URL: https://rahulshettyacademy.com/loginpagePractise/

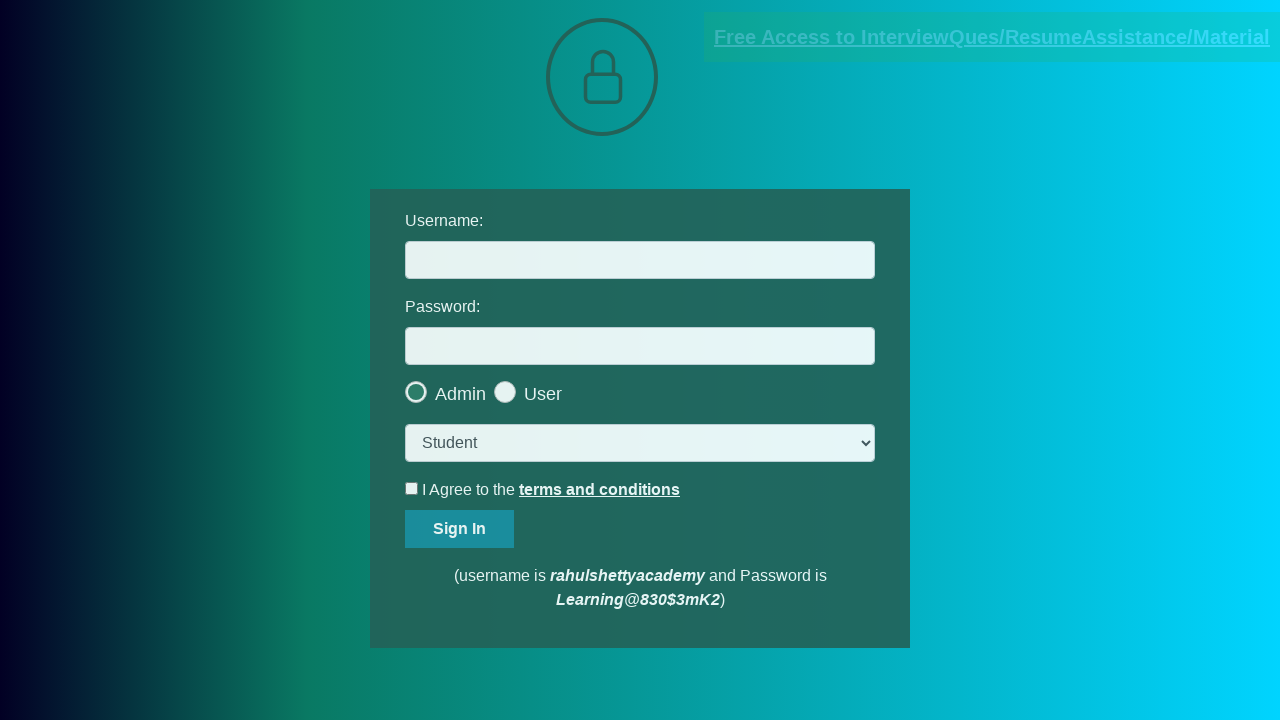

Clicked link to open new window at (992, 37) on .blinkingText
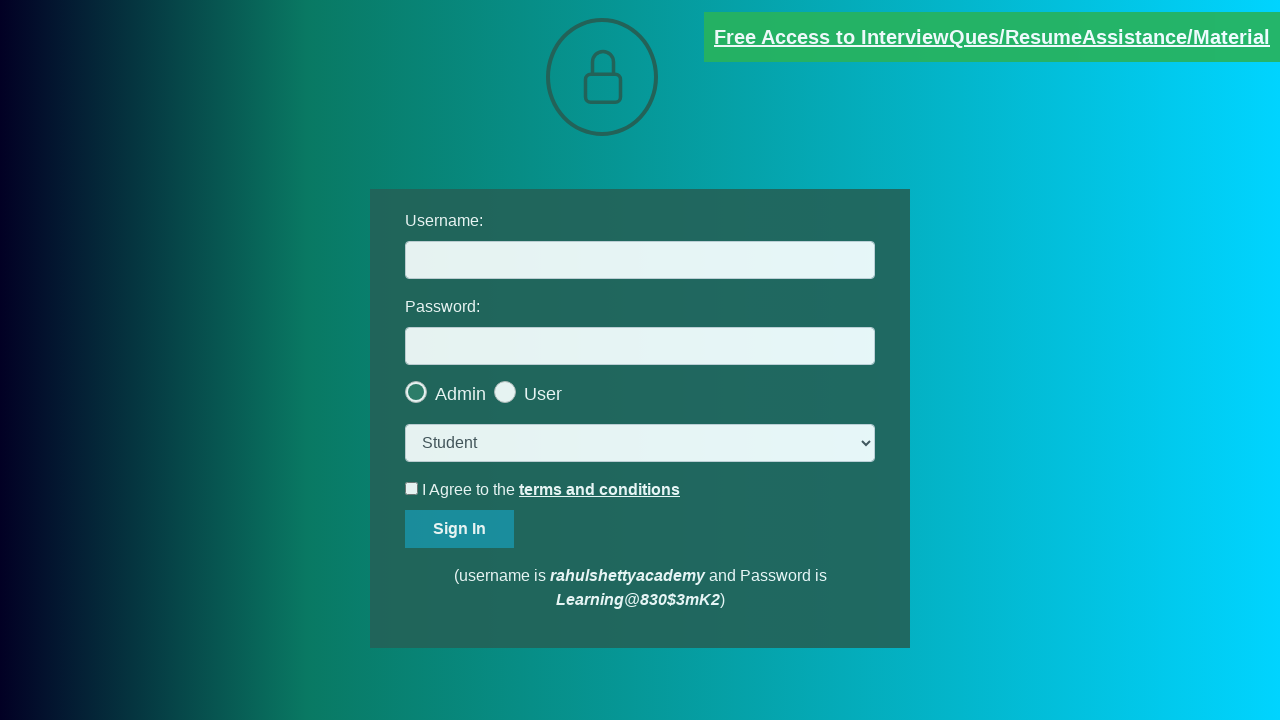

New window opened and captured
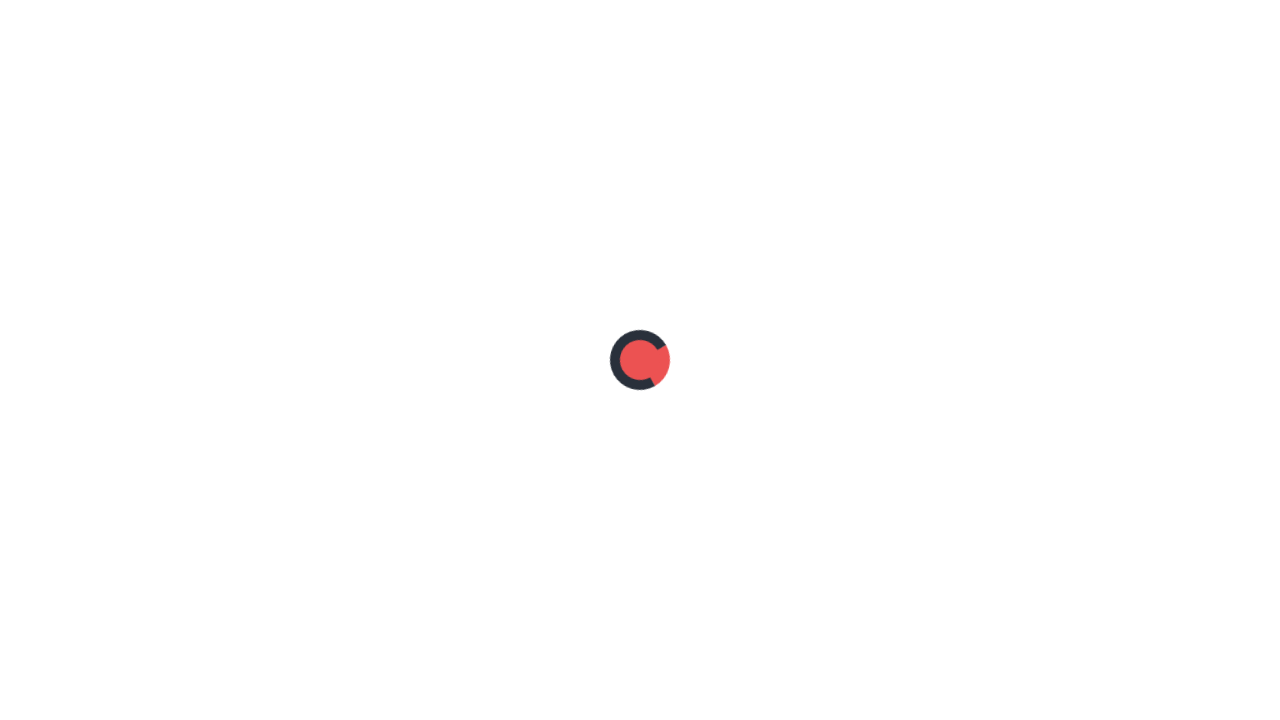

Extracted text content from child window
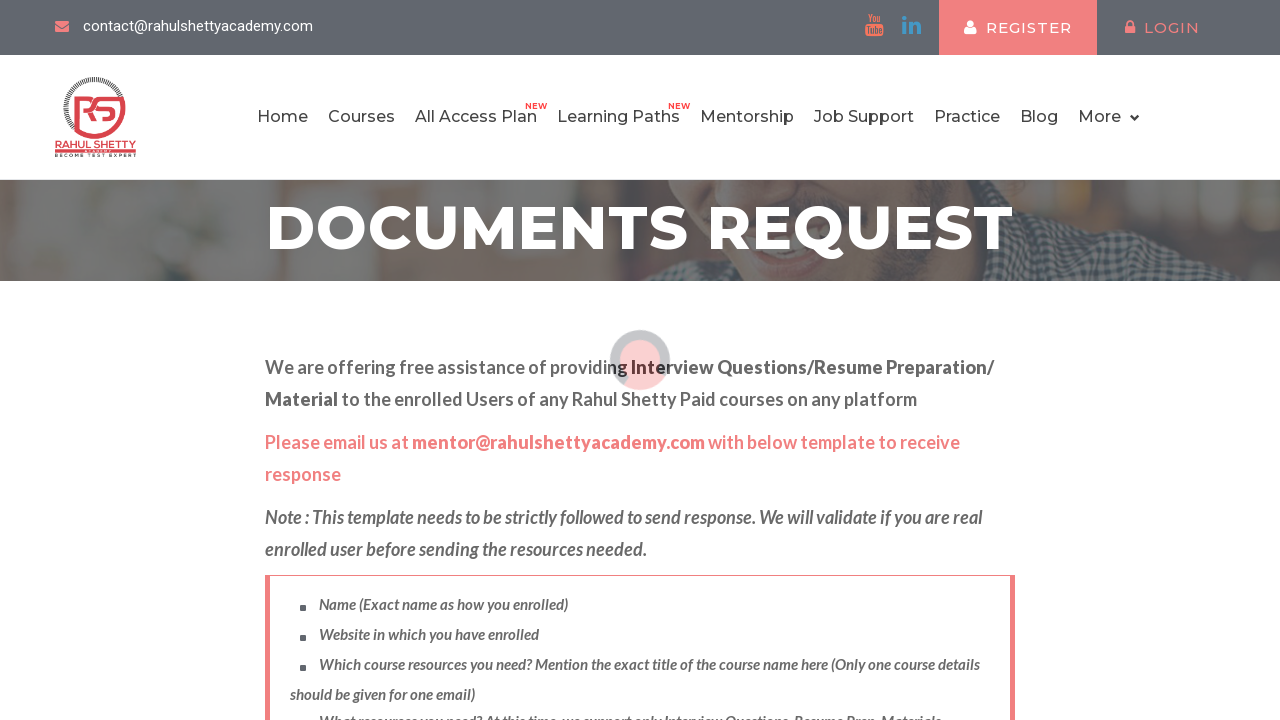

Parsed username from text: mentor@rahulshettyacademy.com
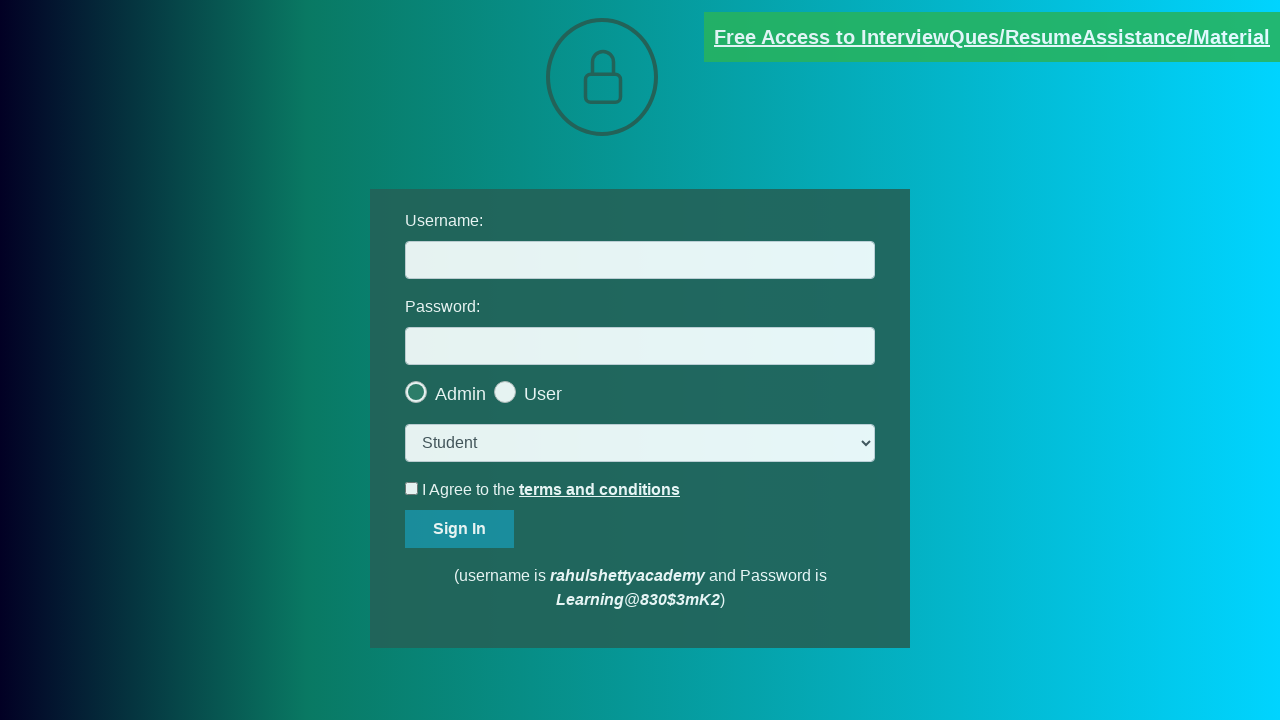

Filled username field with extracted username on #username
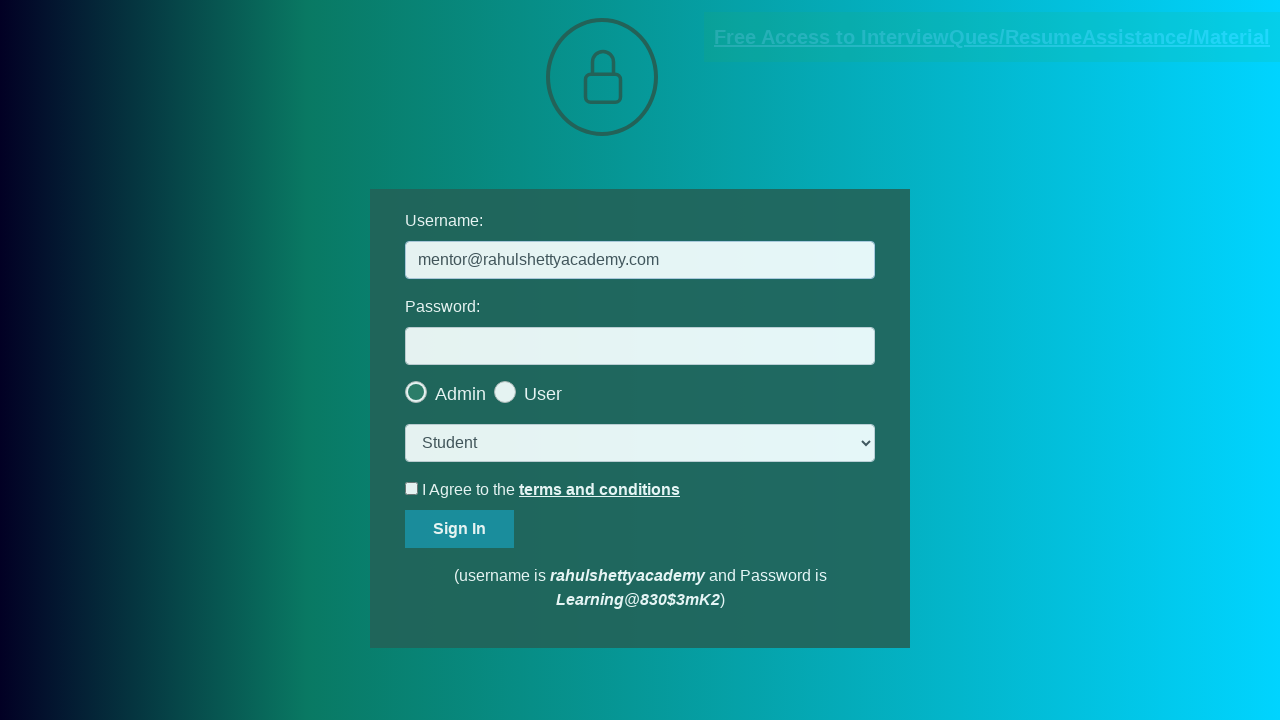

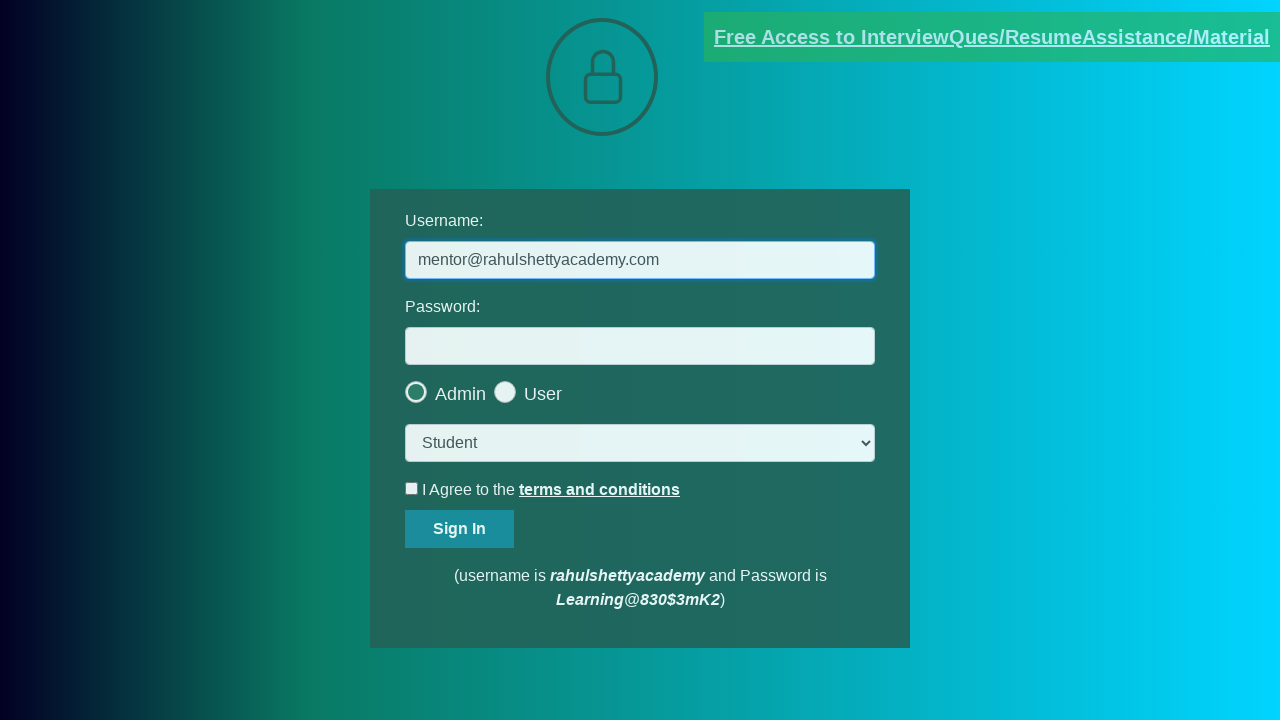